Tests dynamic content loading by clicking a start button and waiting with a fixed sleep before verifying the loaded text displays "Hello World!"

Starting URL: http://the-internet.herokuapp.com/dynamic_loading/1

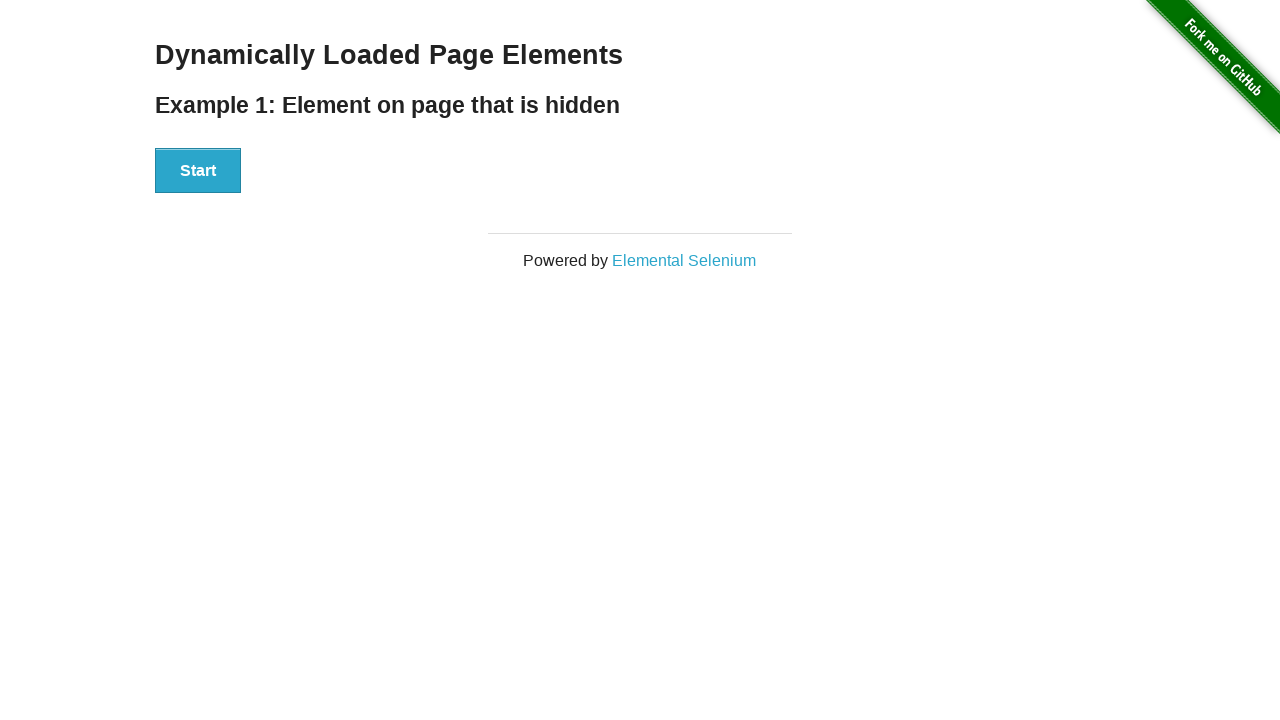

Clicked start button to trigger dynamic loading at (198, 171) on #start button
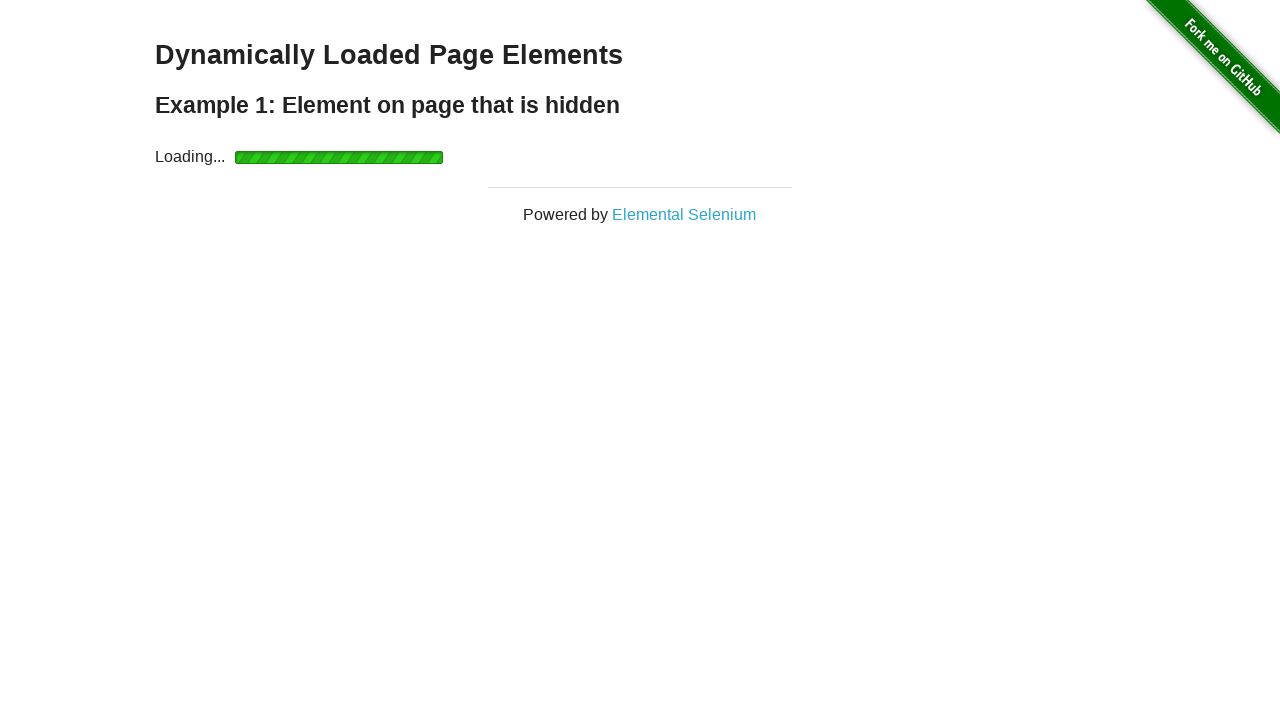

Waited 5 seconds for dynamic content to load
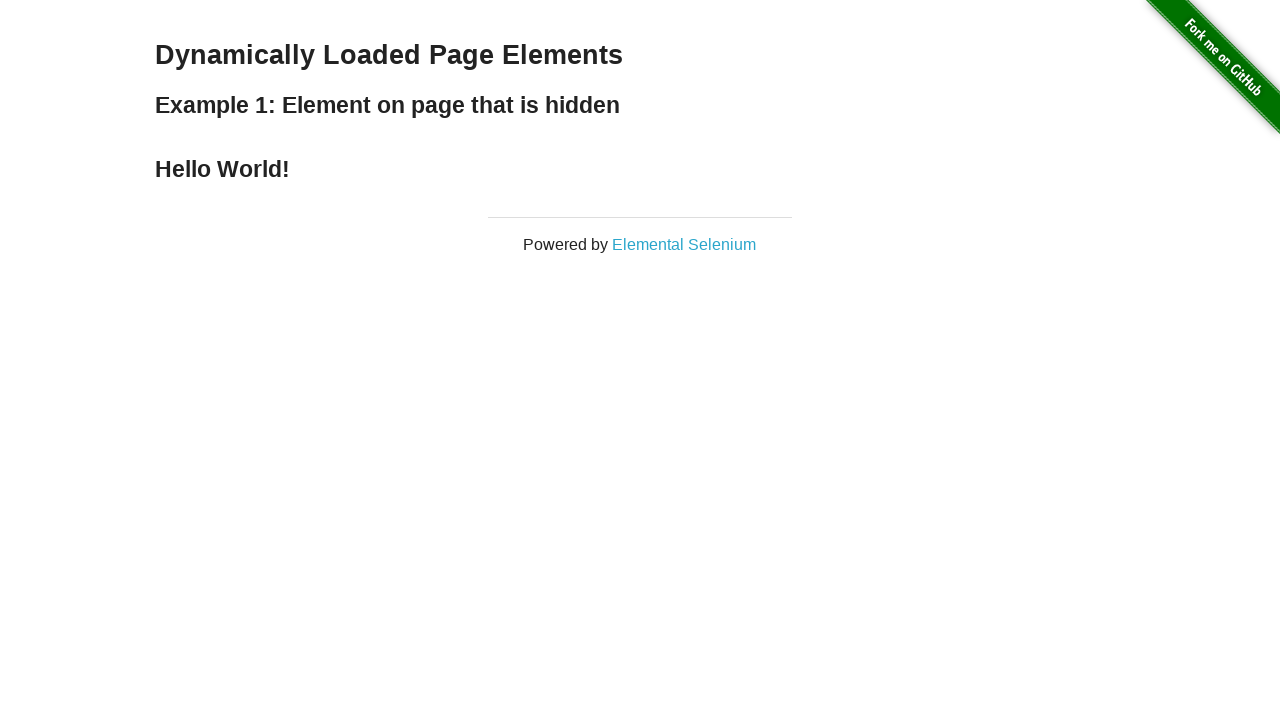

Verified that loaded text displays 'Hello World!'
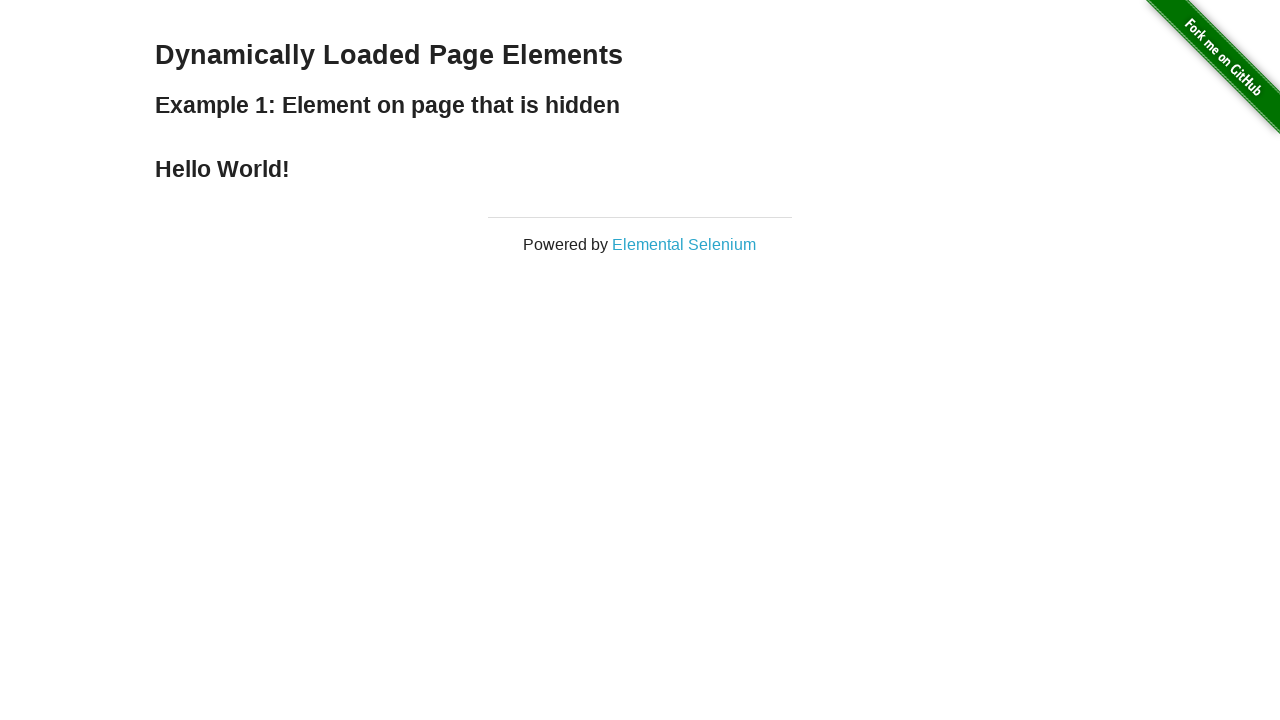

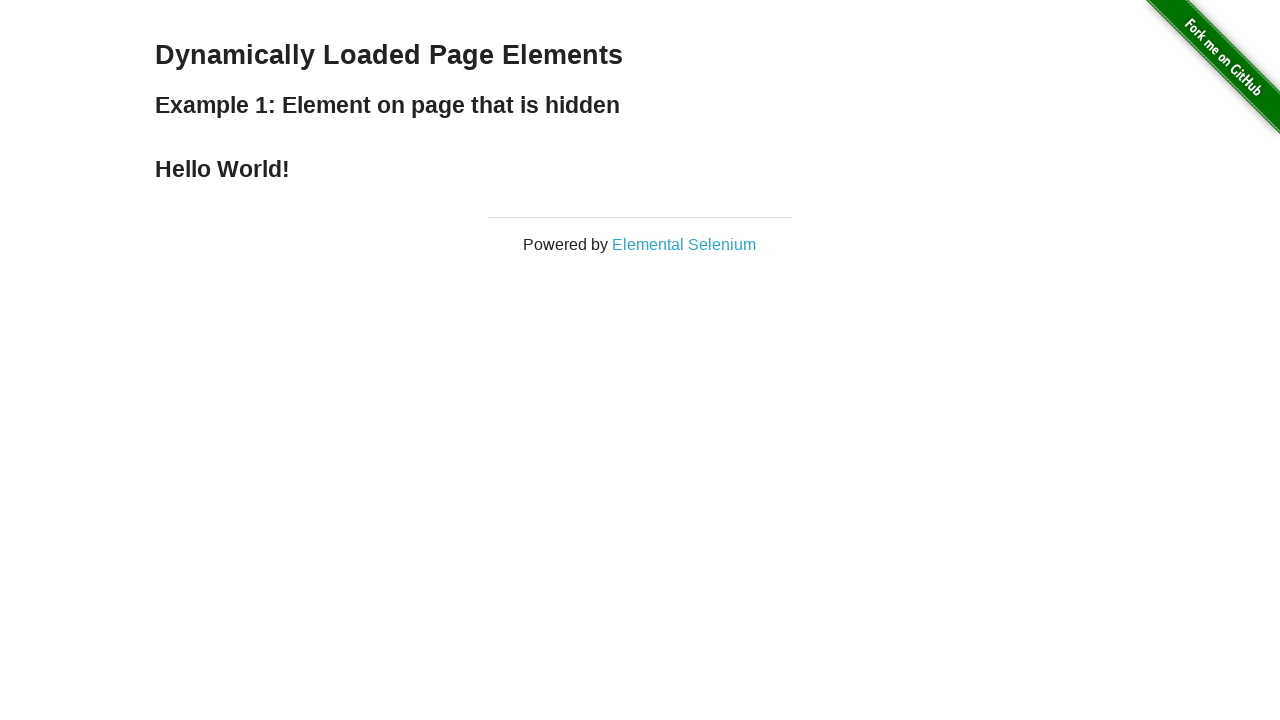